Tests double-click functionality on W3Schools demo page by double-clicking text and verifying style change

Starting URL: https://www.w3schools.com/tags/tryit.asp?filename=tryhtml5_ev_ondblclick2

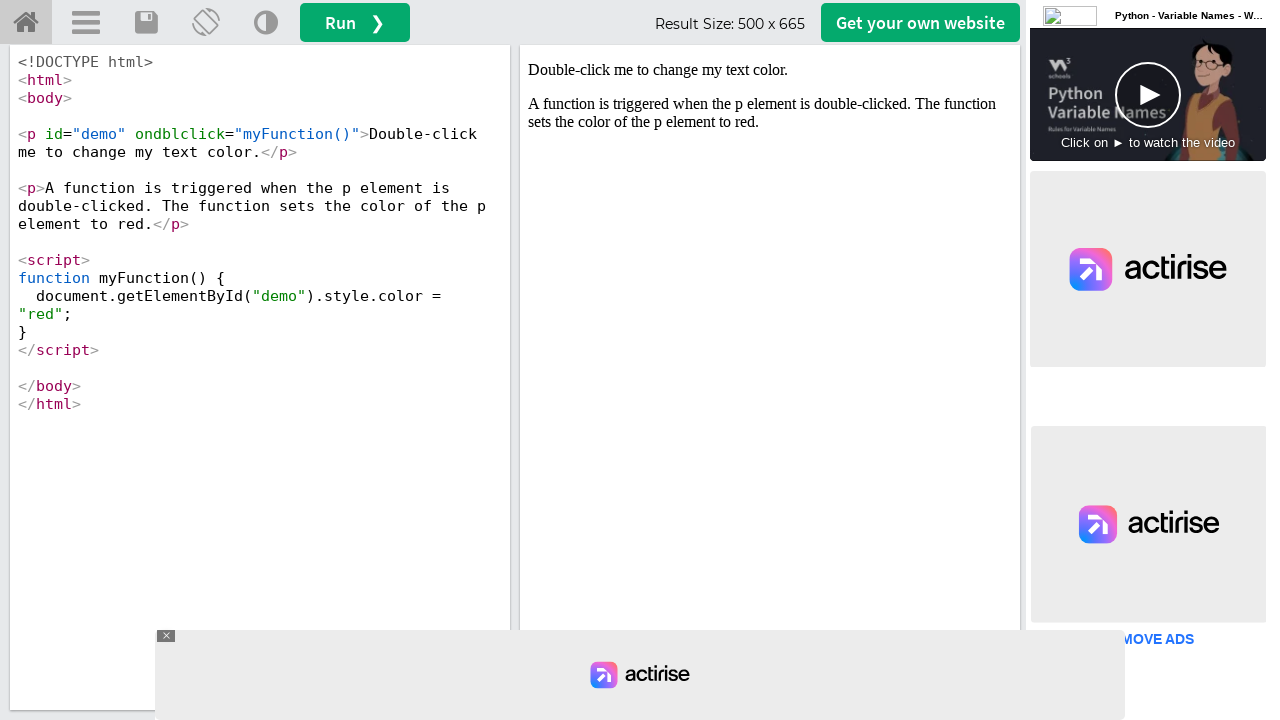

Located iframe containing the demo
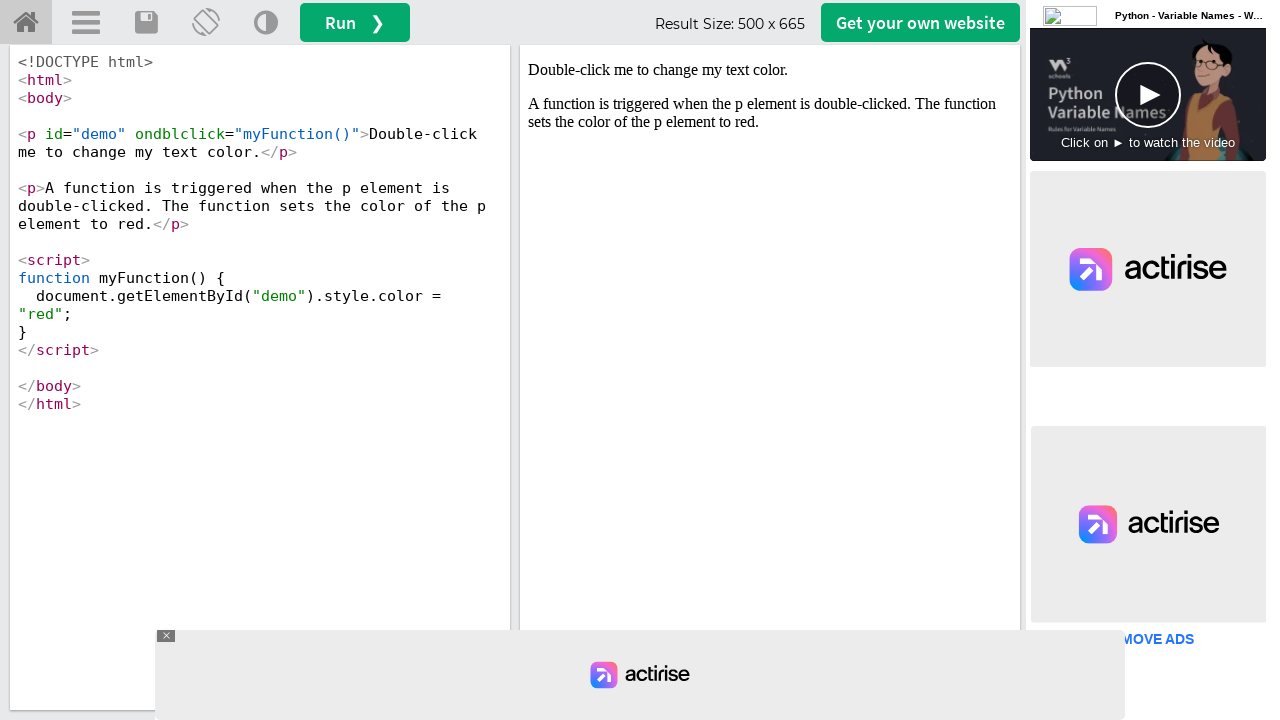

Double-clicked the demo text element at (770, 70) on iframe#iframeResult >> nth=0 >> internal:control=enter-frame >> #demo
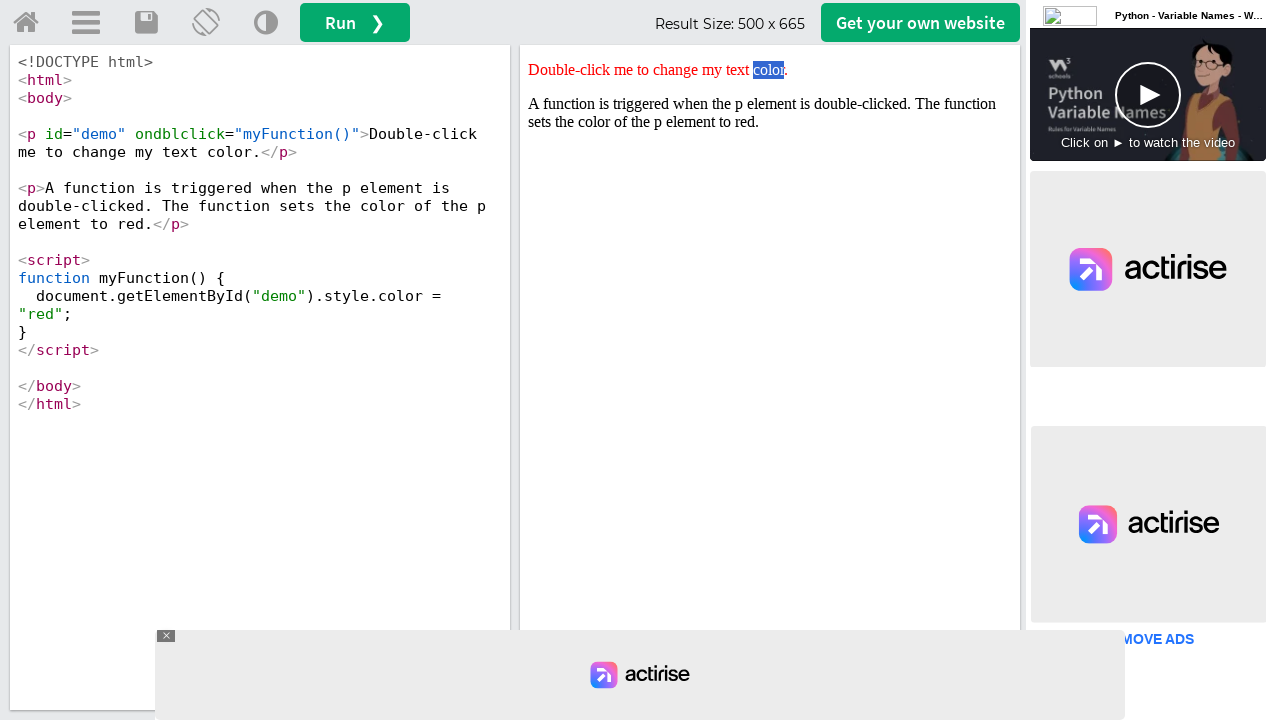

Located demo element to verify style change
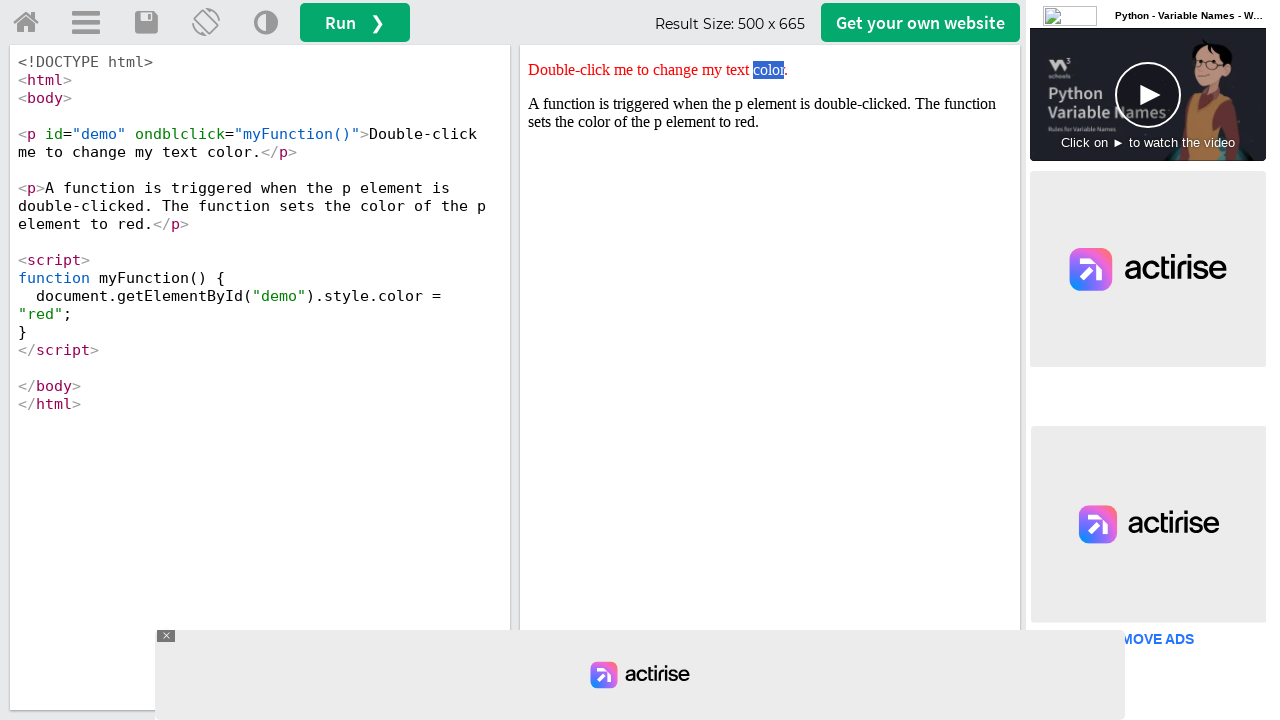

Verified that demo element style changed to red
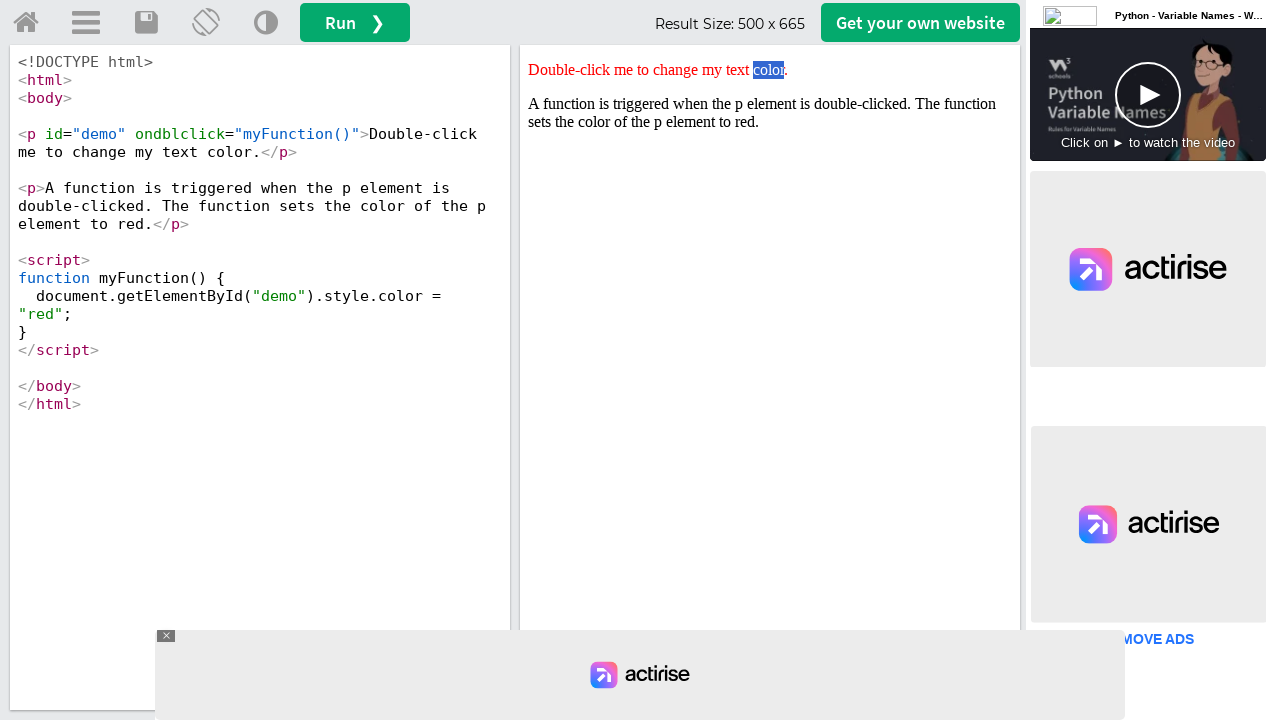

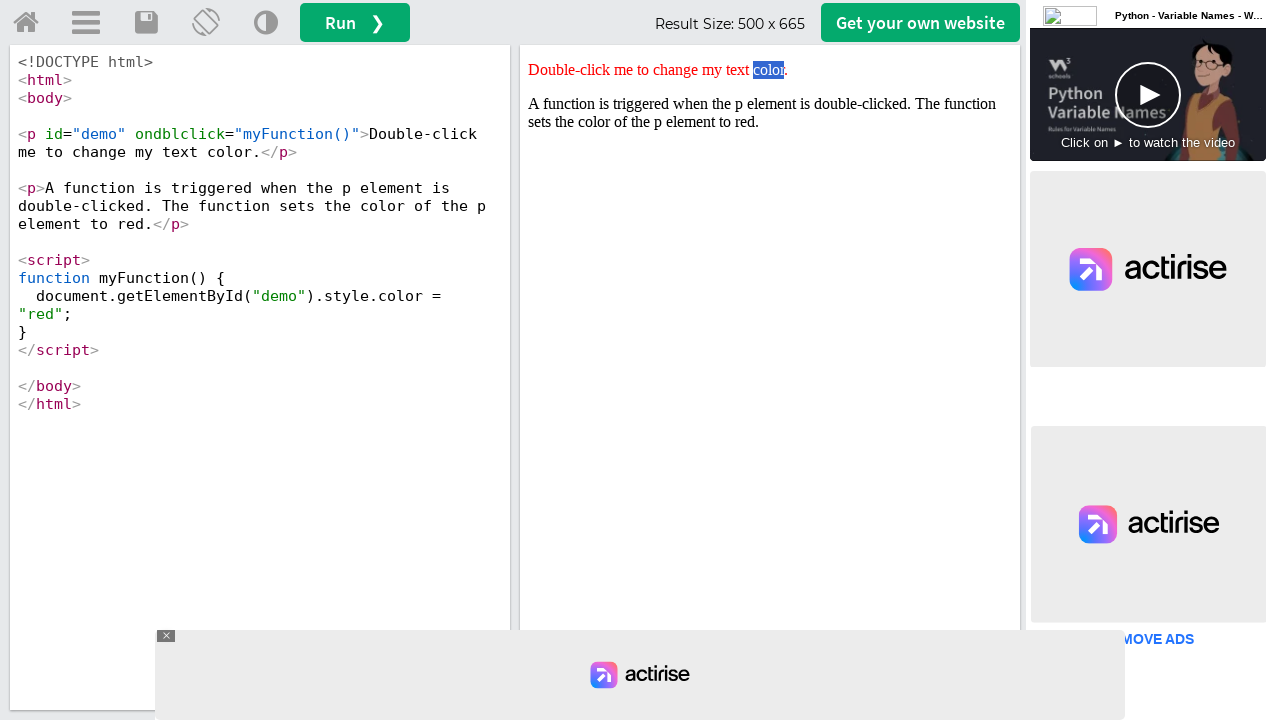